Tests JavaScript alert handling by clicking a button to trigger an alert, accepting the alert, and verifying the result message is displayed on the page.

Starting URL: http://the-internet.herokuapp.com/javascript_alerts

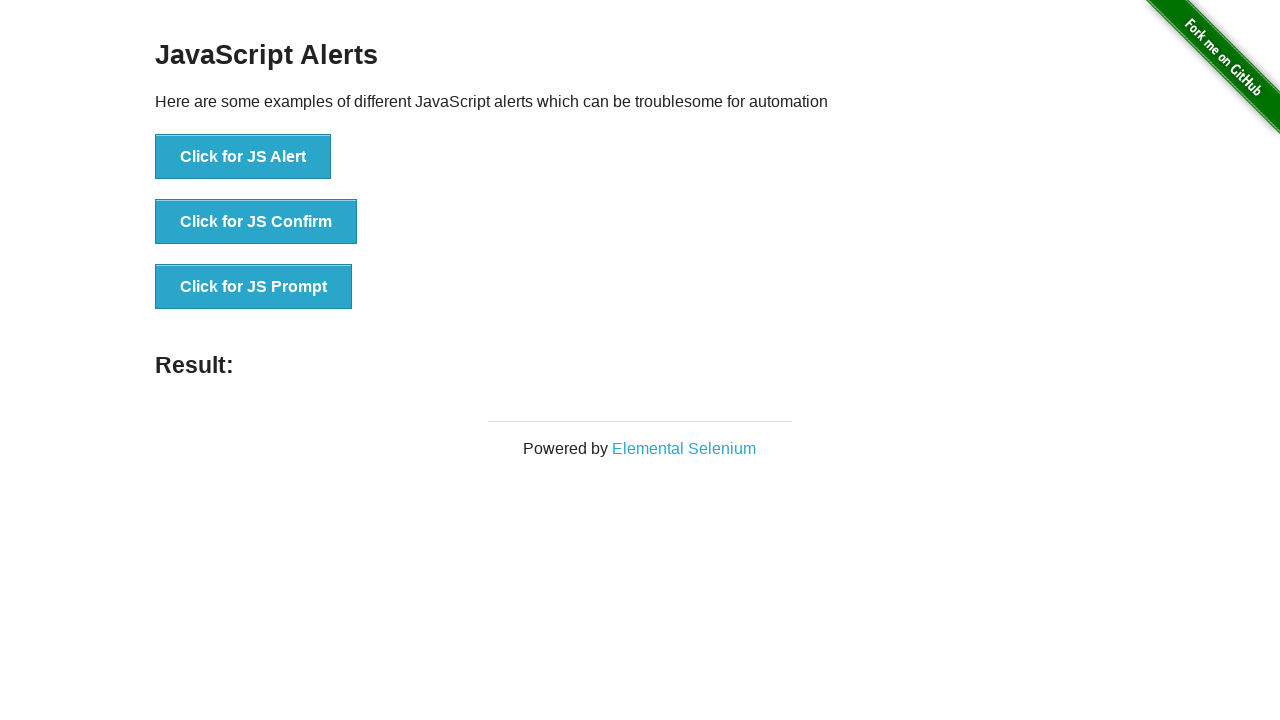

Clicked first button to trigger JavaScript alert at (243, 157) on ul > li:nth-child(1) > button
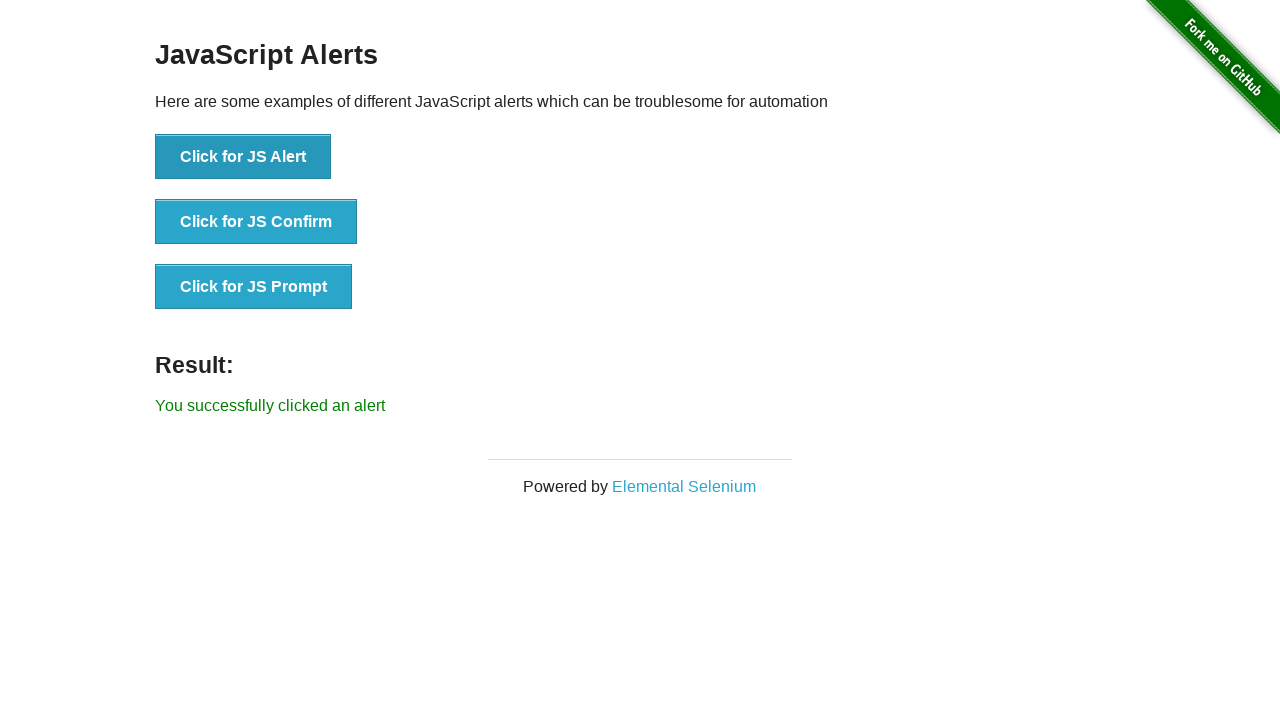

Set up dialog handler to accept alerts
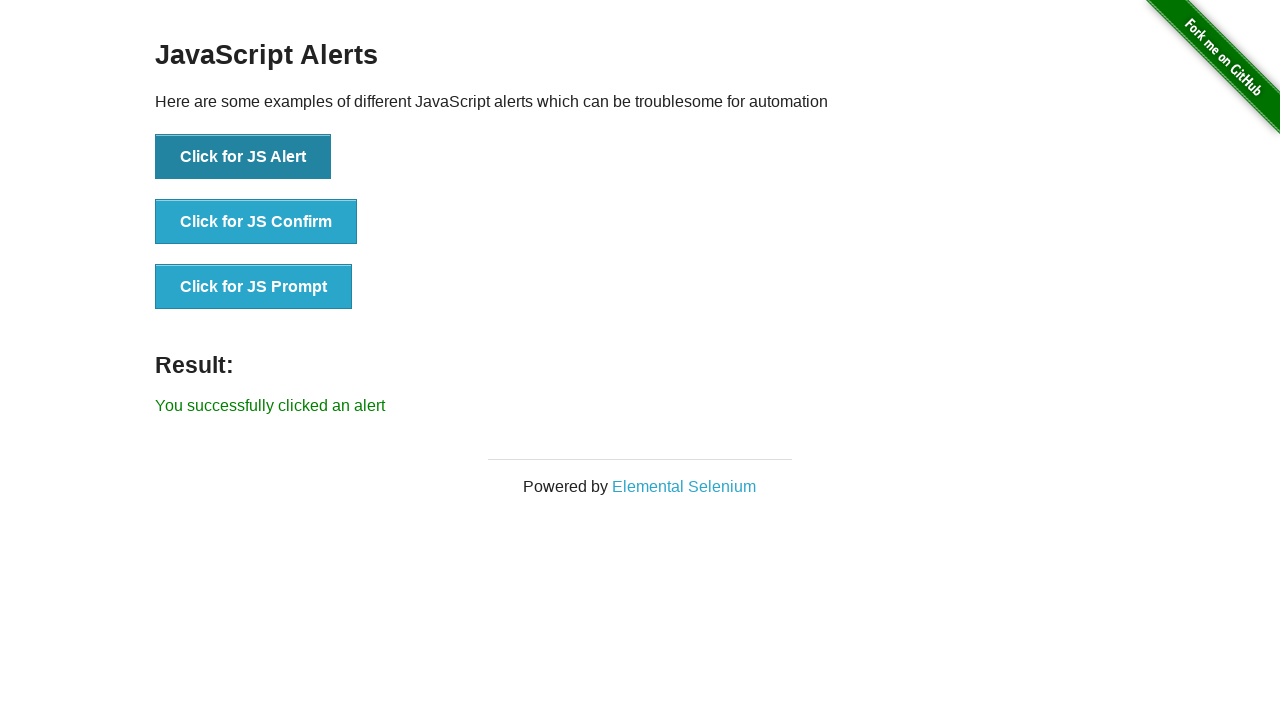

Result message element appeared on page
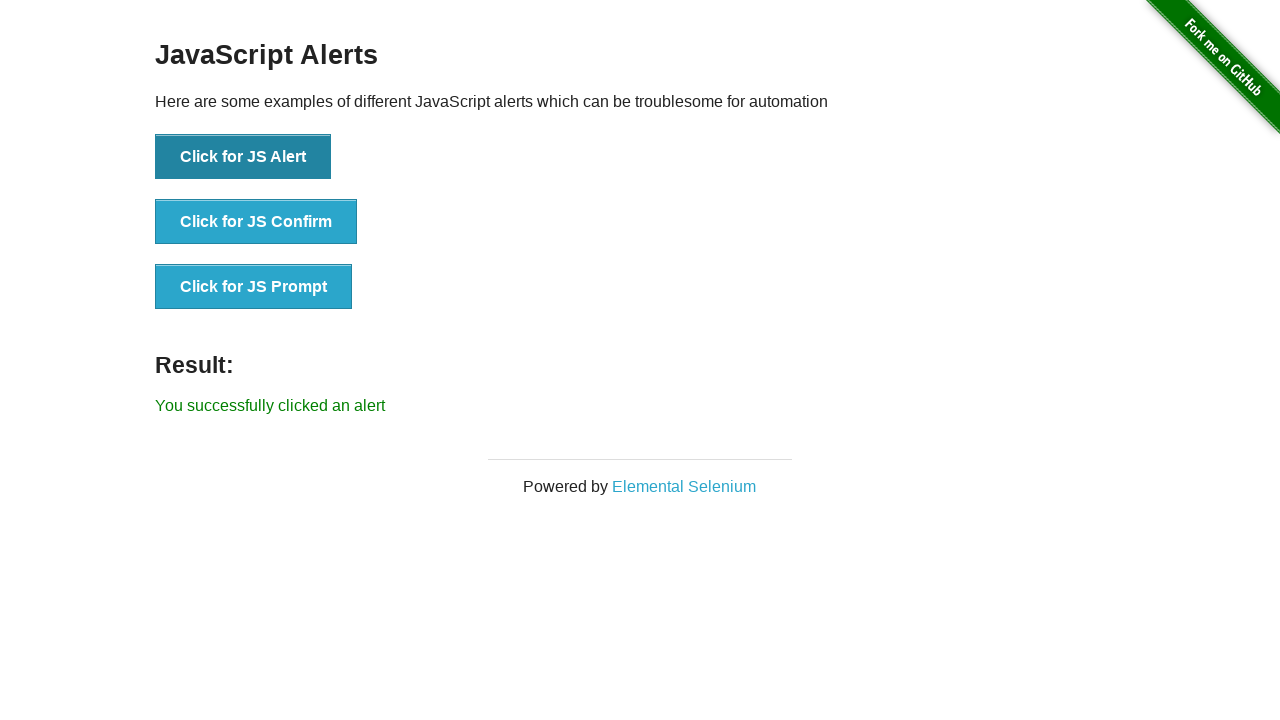

Retrieved result message text content
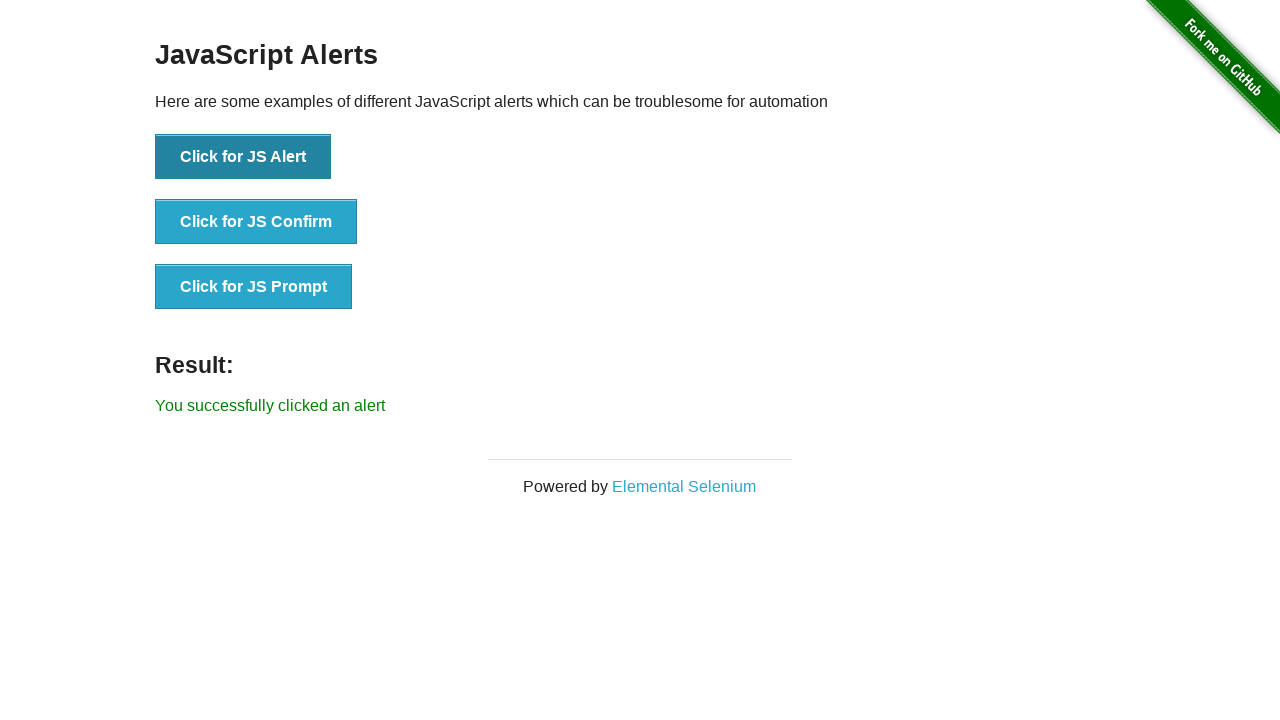

Verified result message matches expected text 'You successfully clicked an alert'
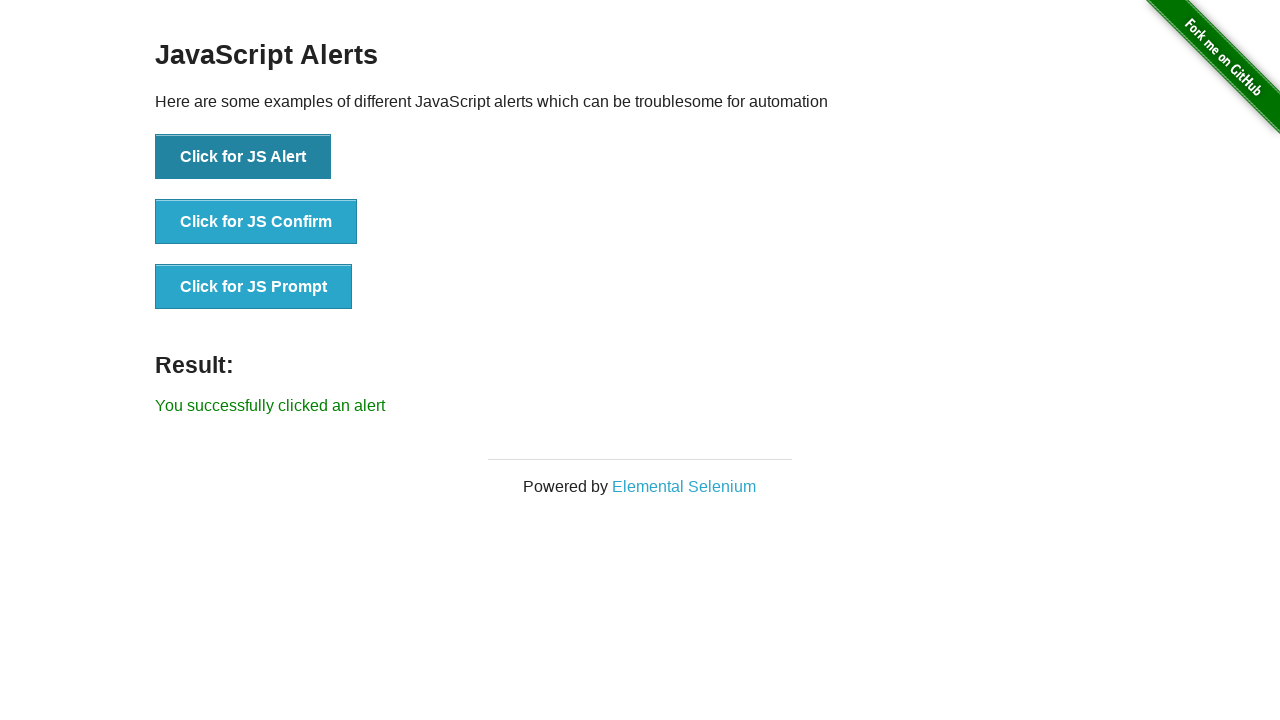

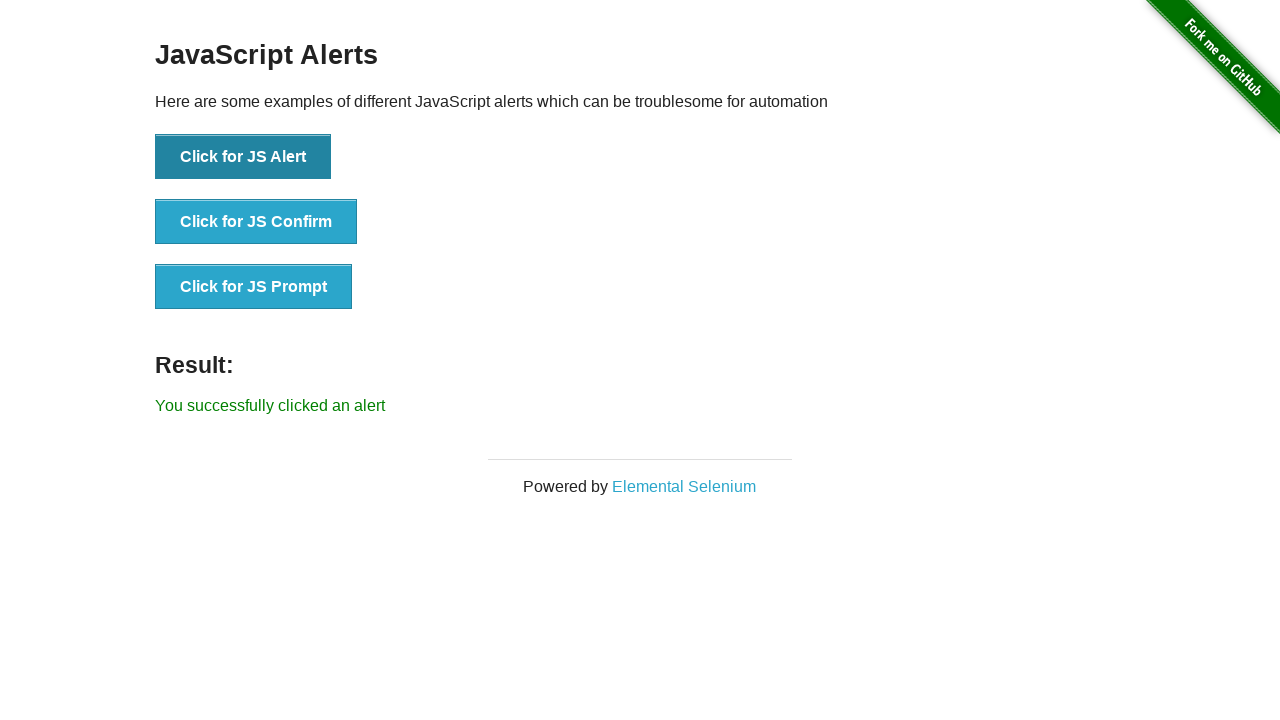